Navigates to Freshworks homepage and verifies that navigation links are present on the page

Starting URL: https://www.freshworks.com/

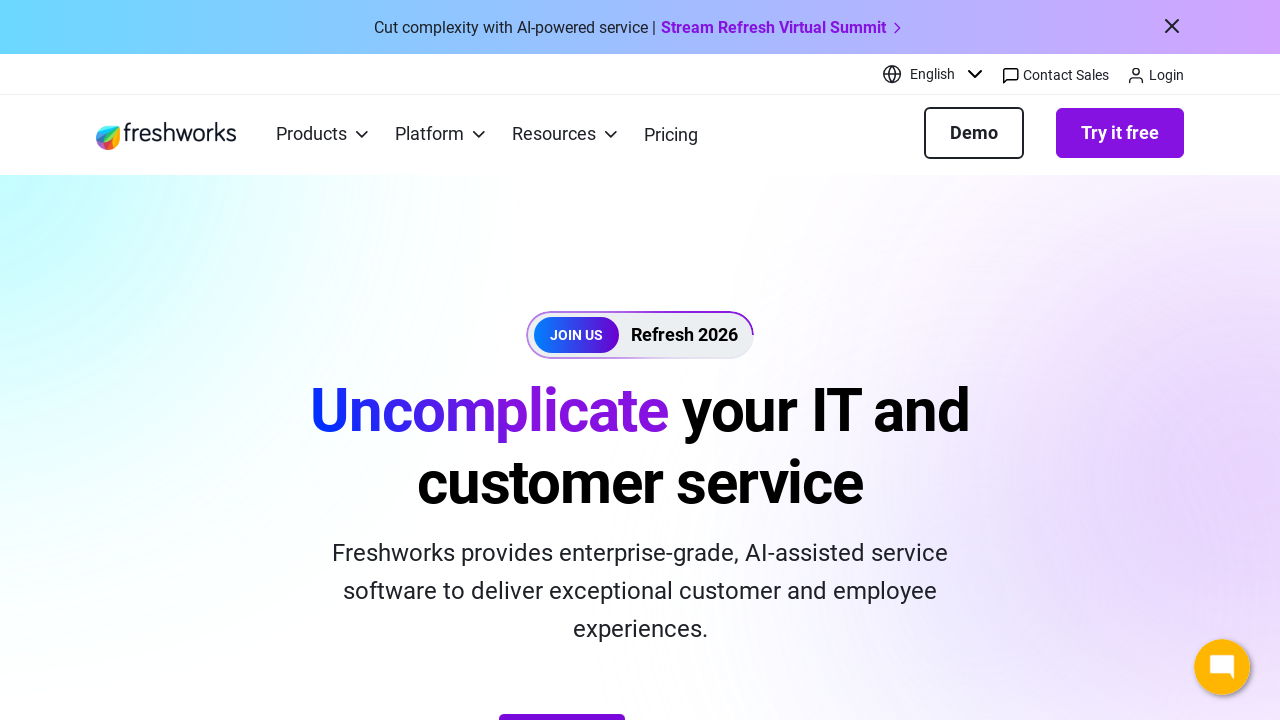

Navigated to Freshworks homepage
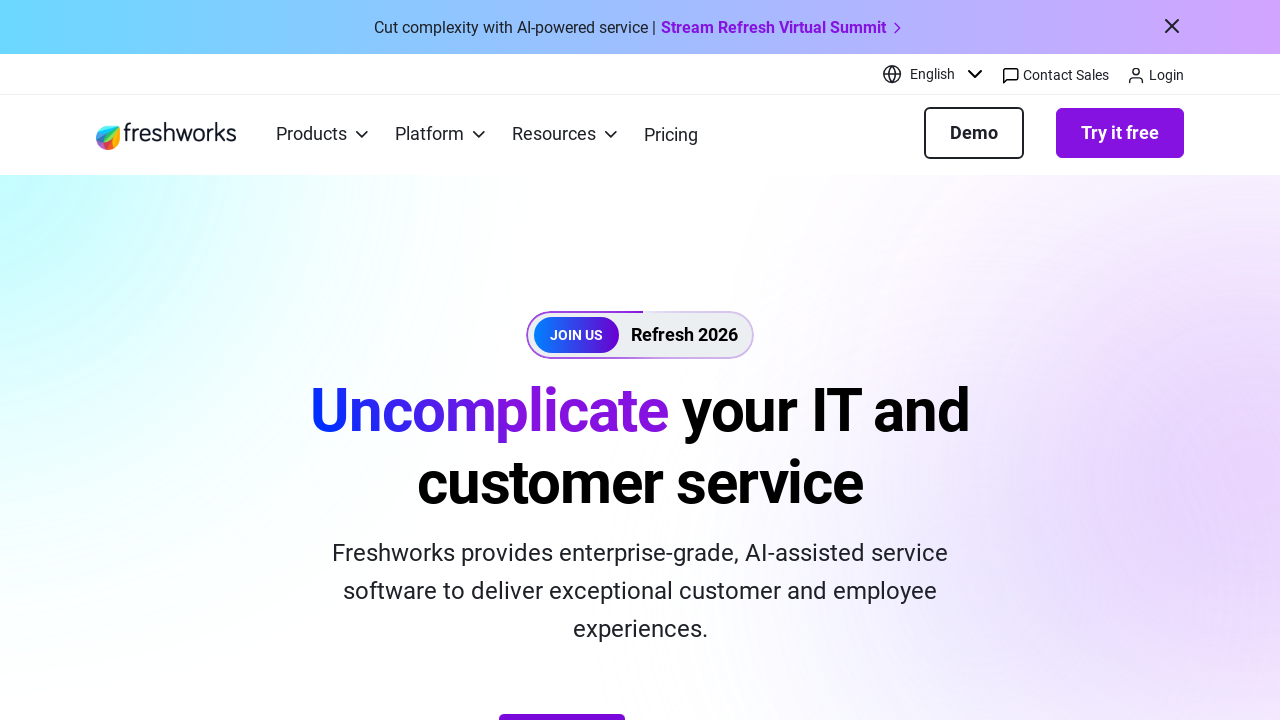

Navigation links loaded on the page
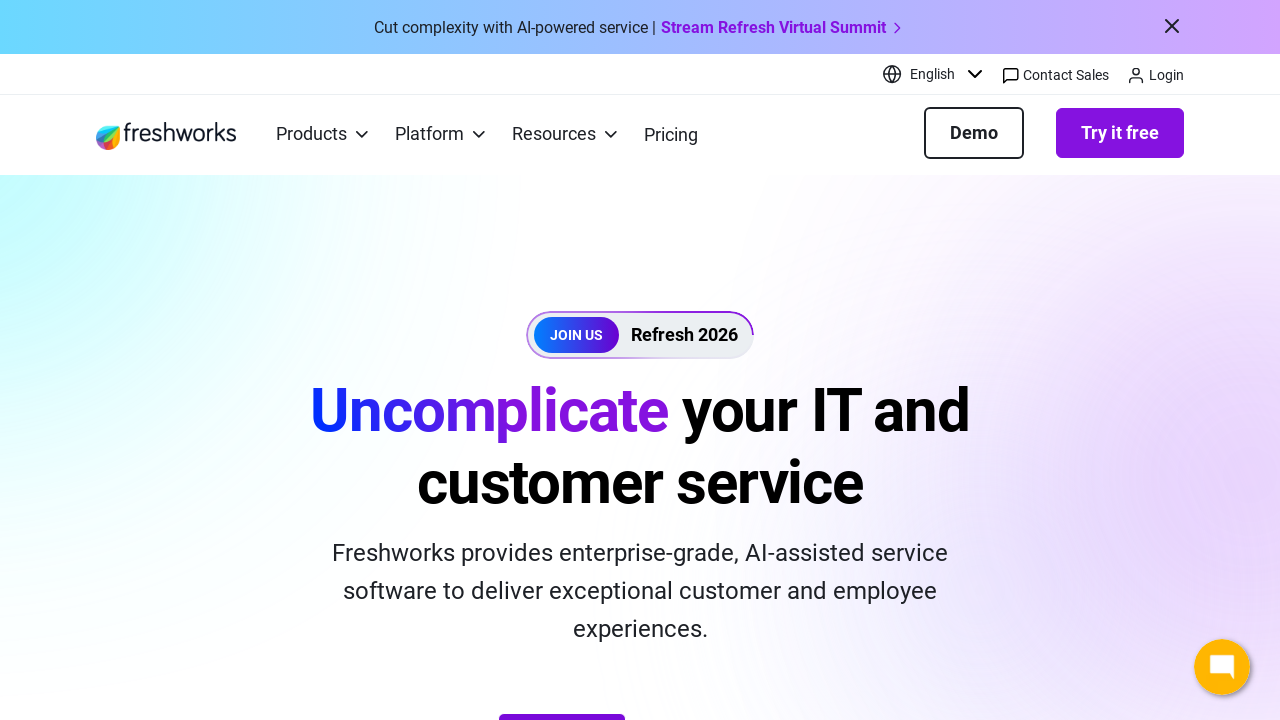

Located all anchor elements on the page
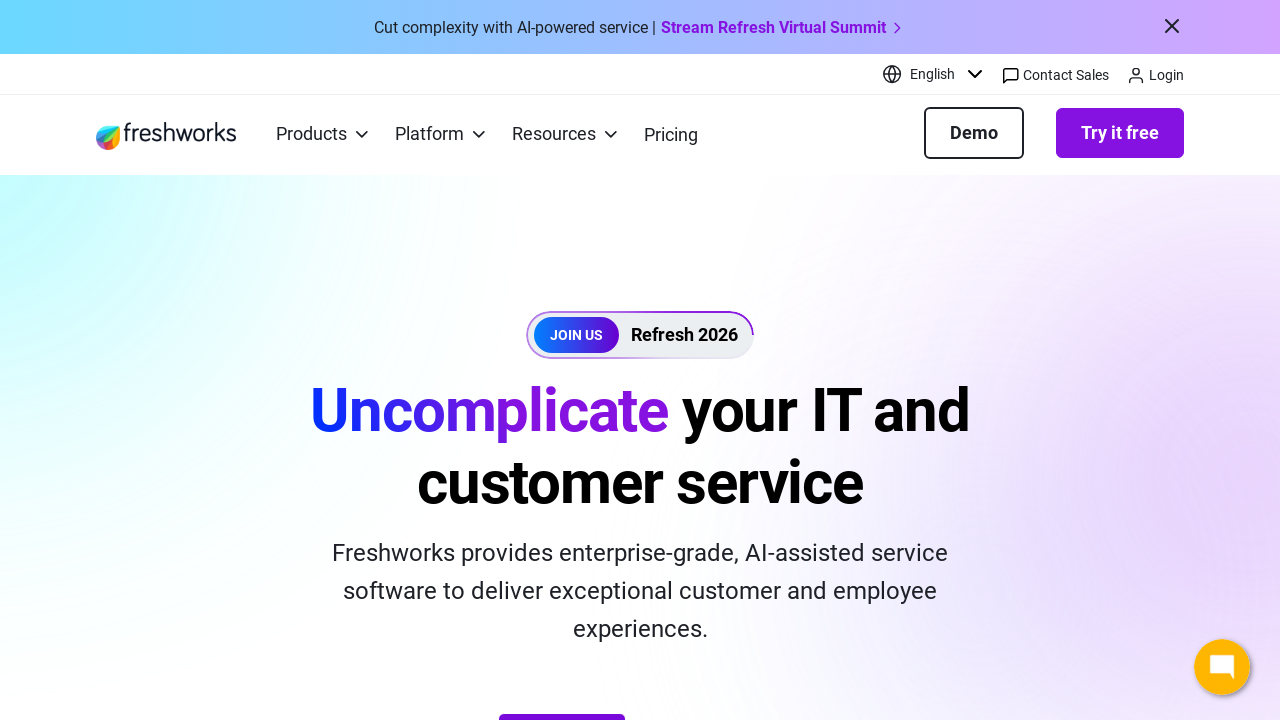

Verified that navigation links are present on the page
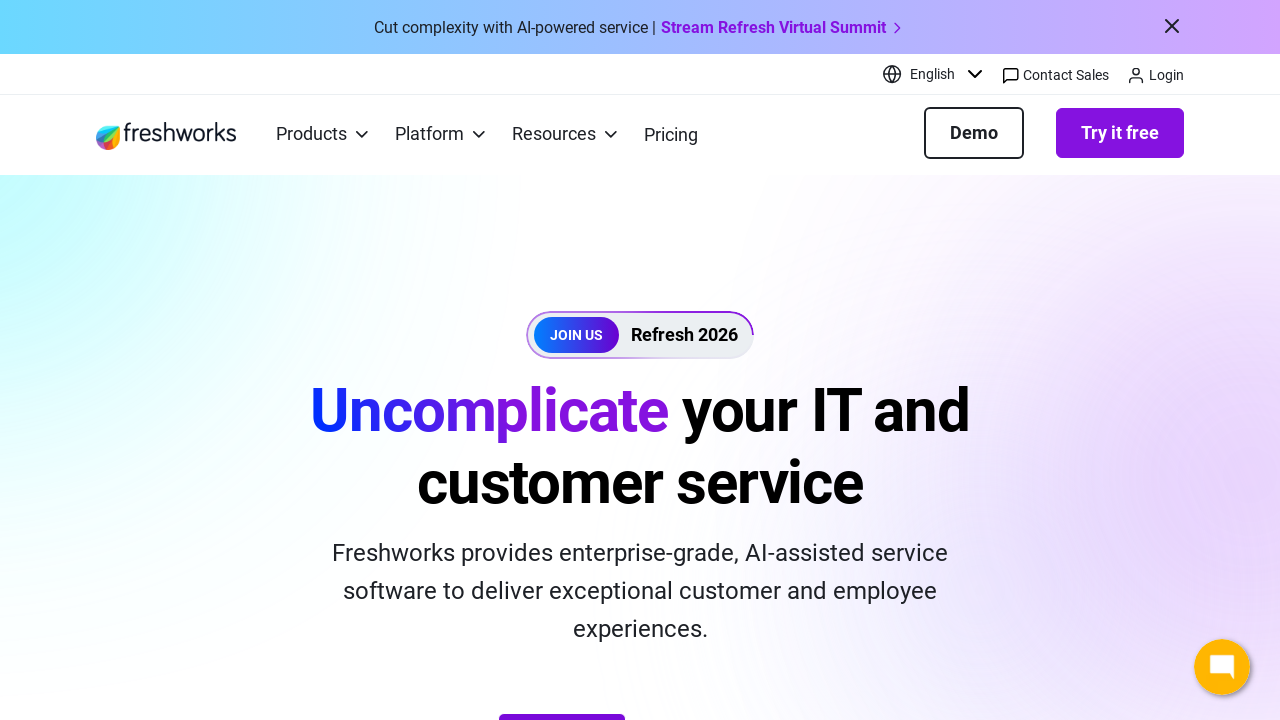

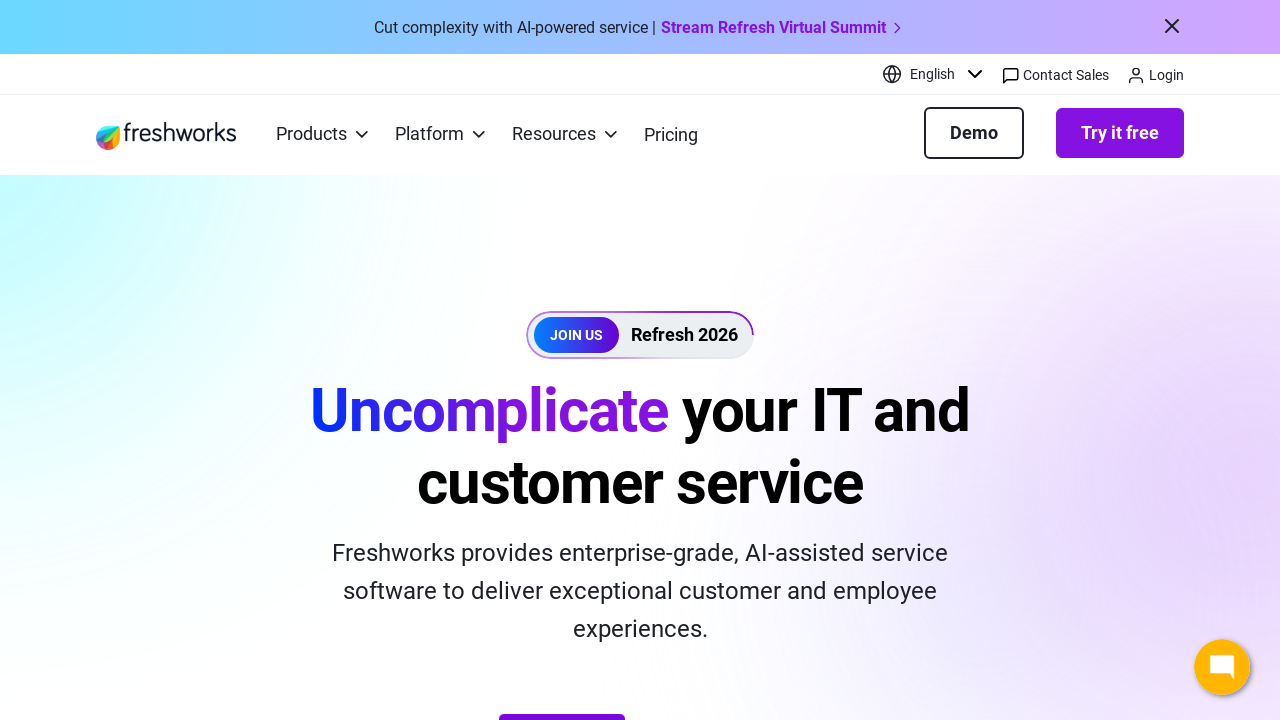